Tests validation when email field is left empty

Starting URL: https://www.sharelane.com/cgi-bin/register.py

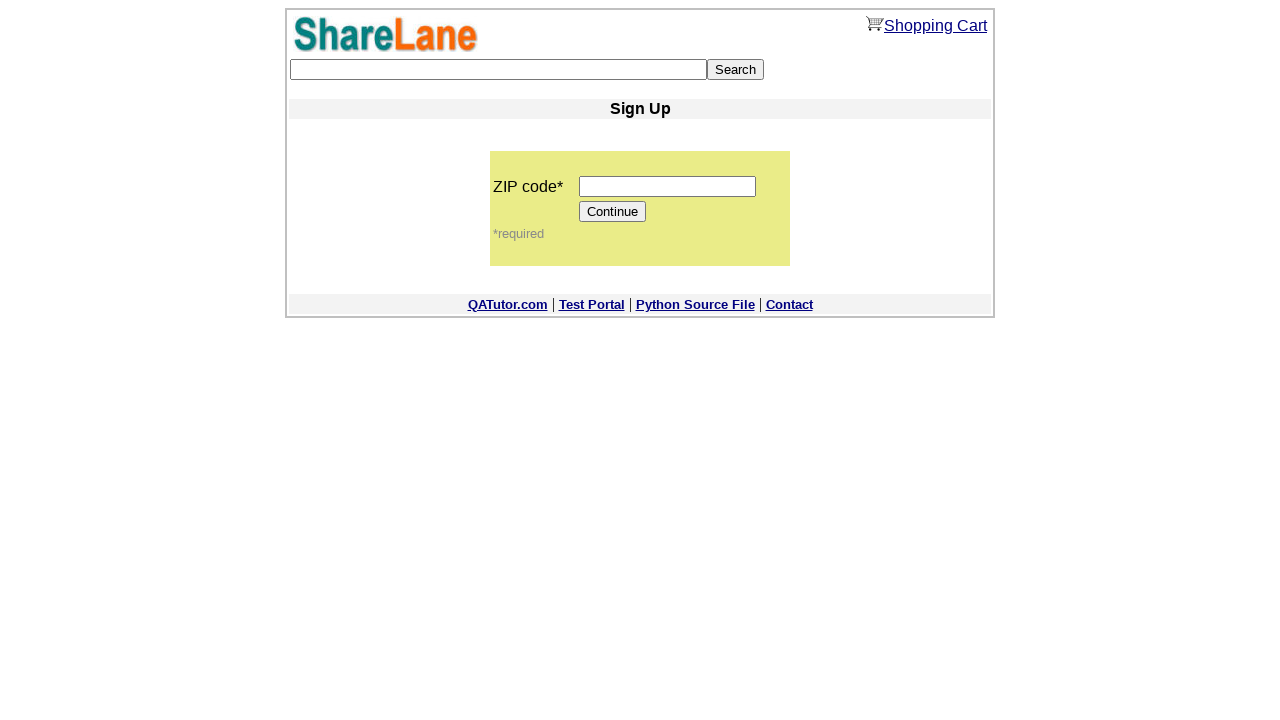

Filled zip code field with '12345' on input[name='zip_code']
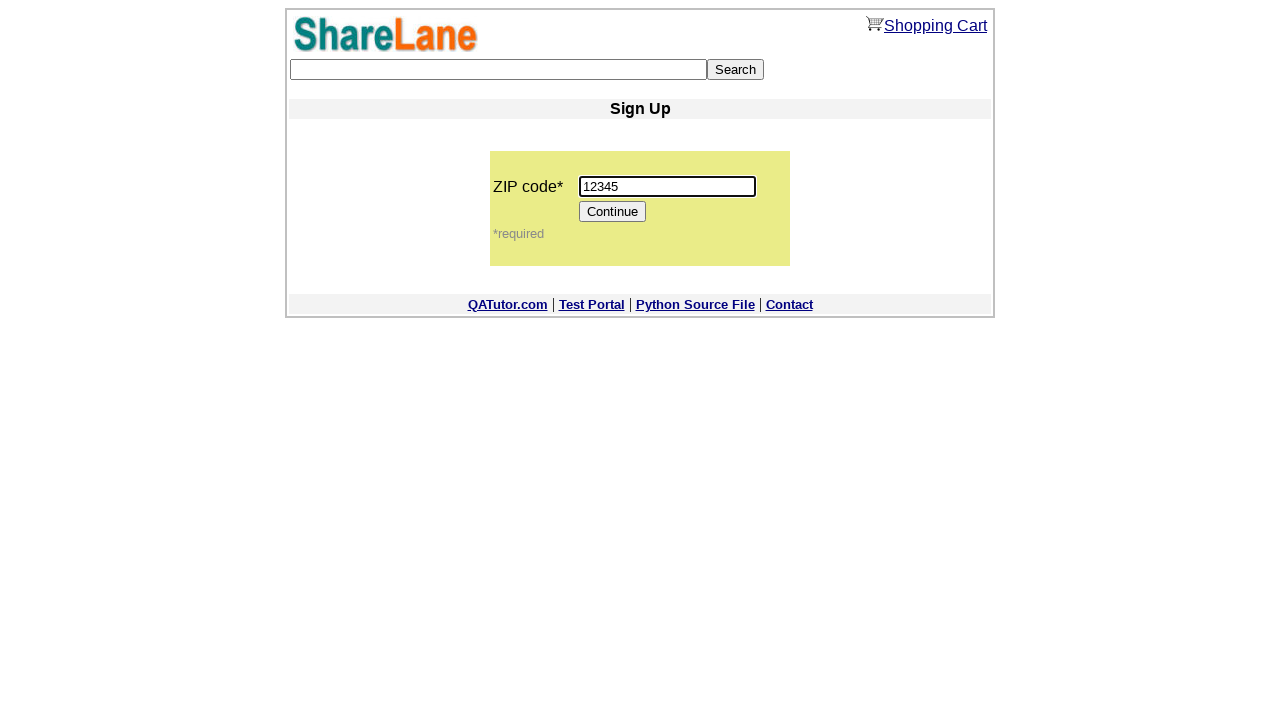

Clicked Continue button at (613, 212) on input[value='Continue']
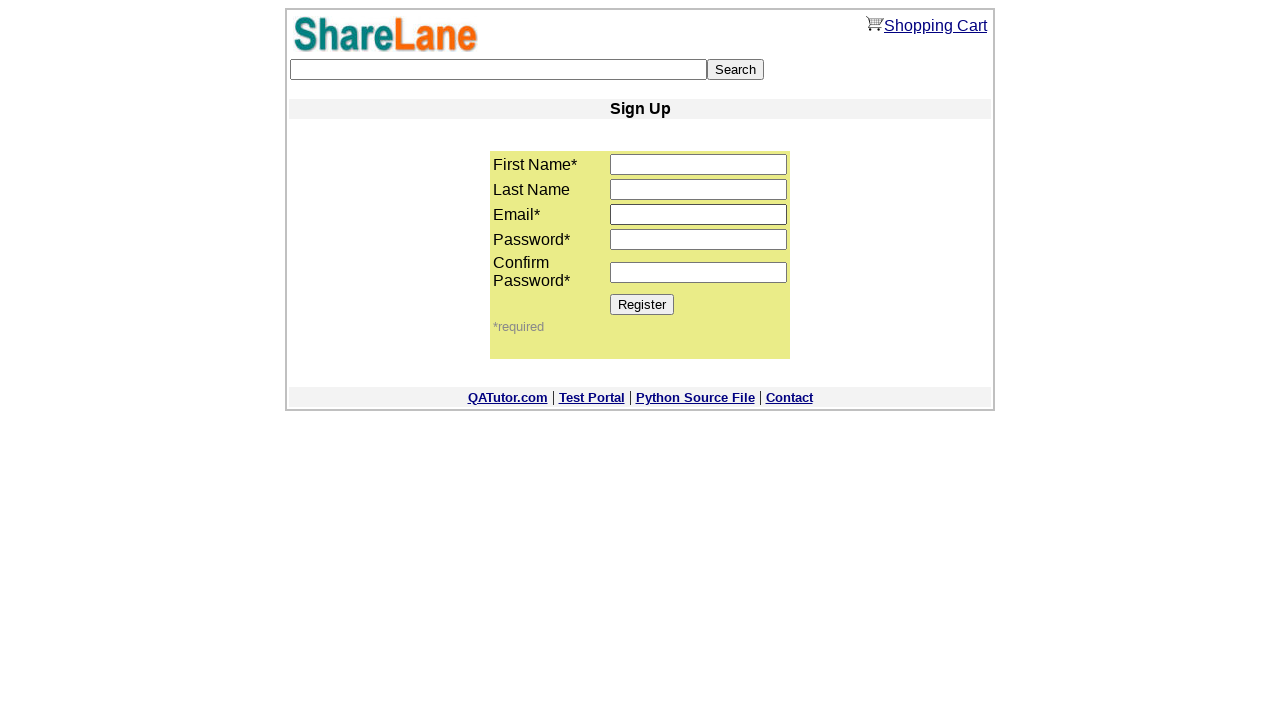

Filled first name field with 'Sarah' on input[name='first_name']
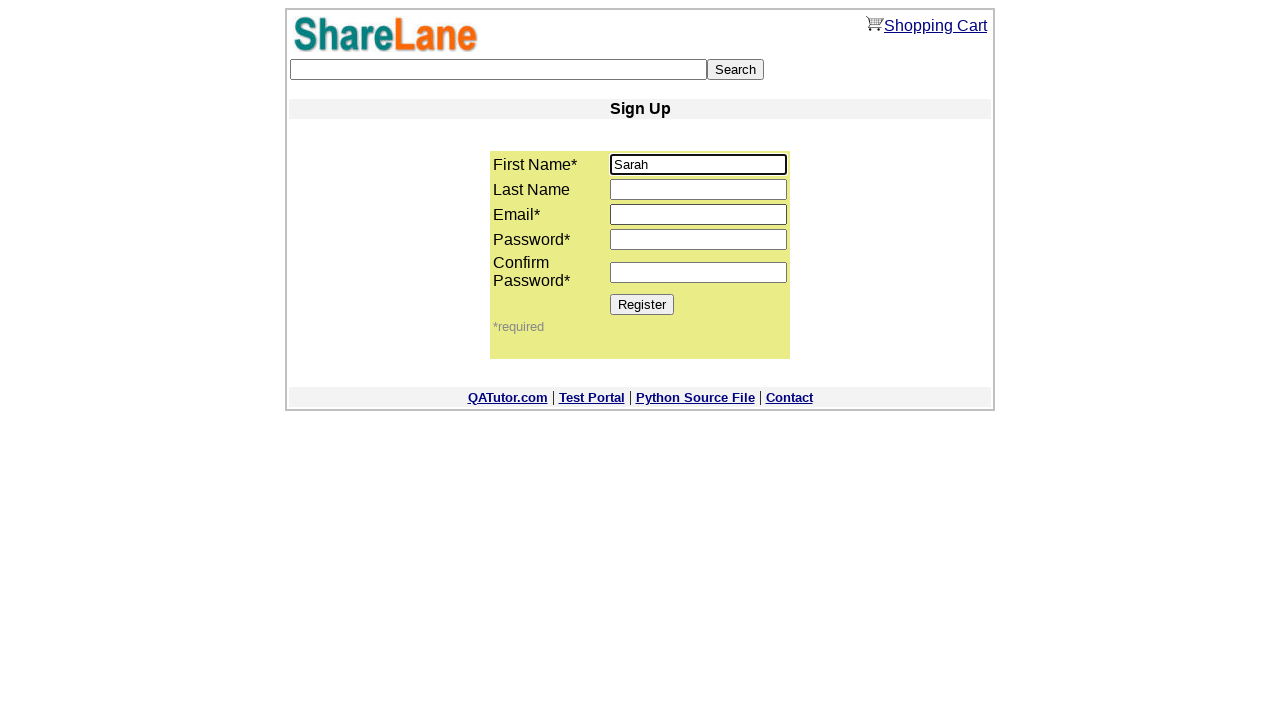

Left email field empty on input[name='email']
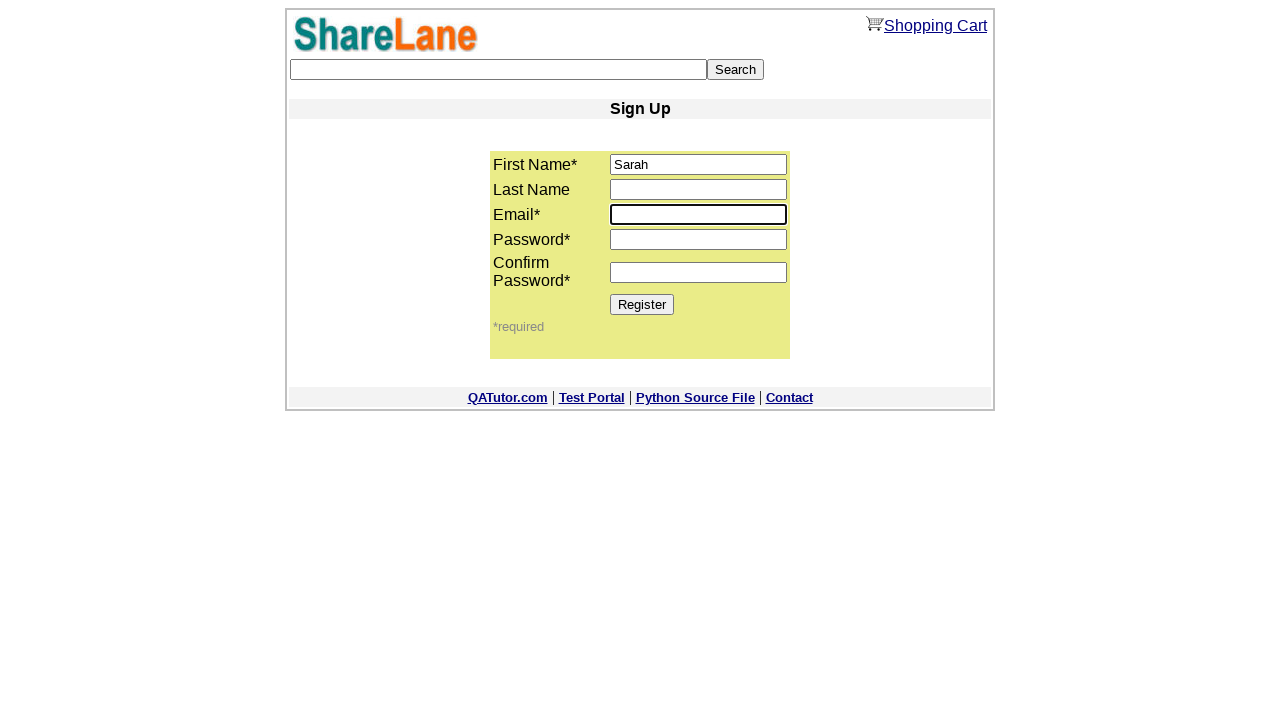

Filled password1 field with '12345' on input[name='password1']
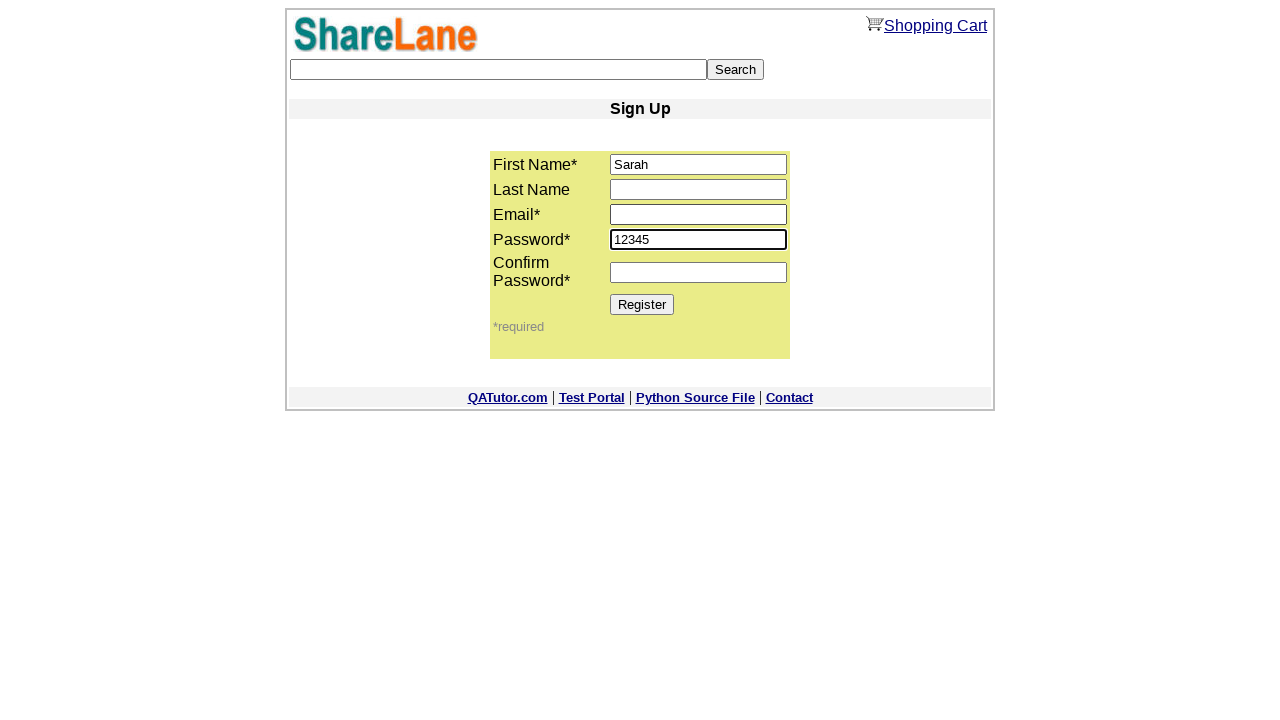

Filled password2 field with '12345' on input[name='password2']
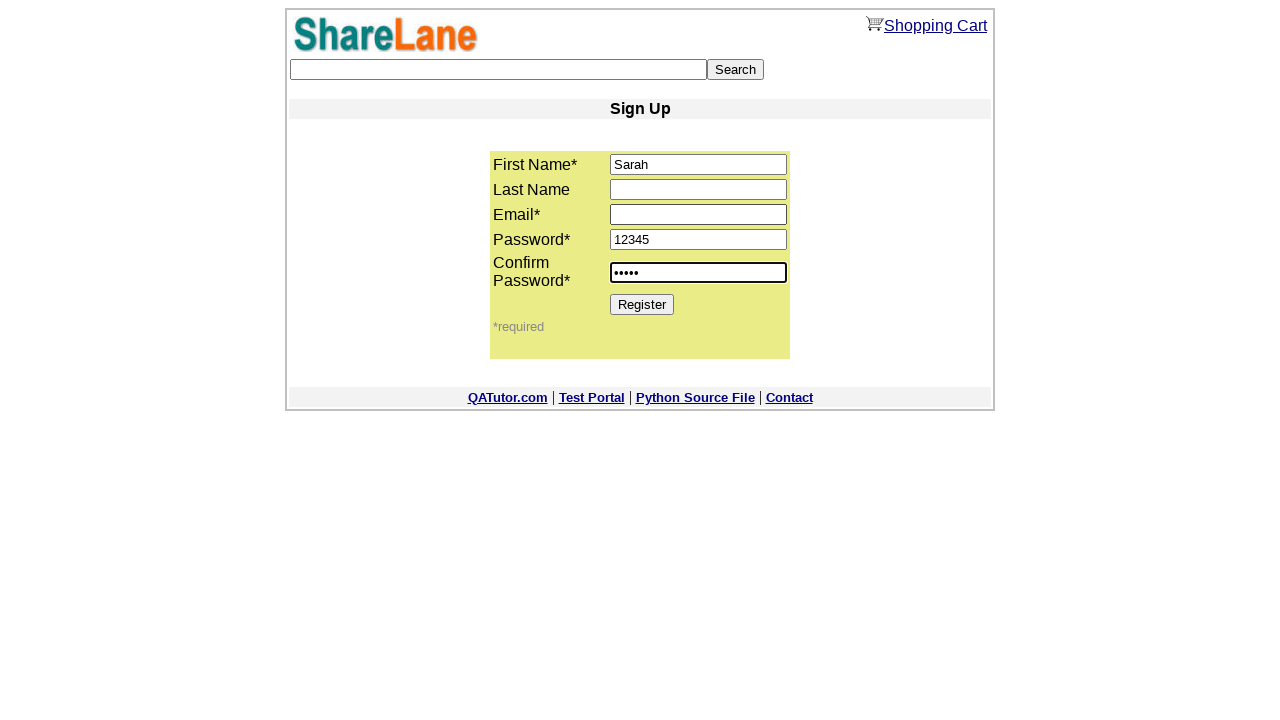

Clicked Register button to submit form with empty email at (642, 304) on input[value='Register']
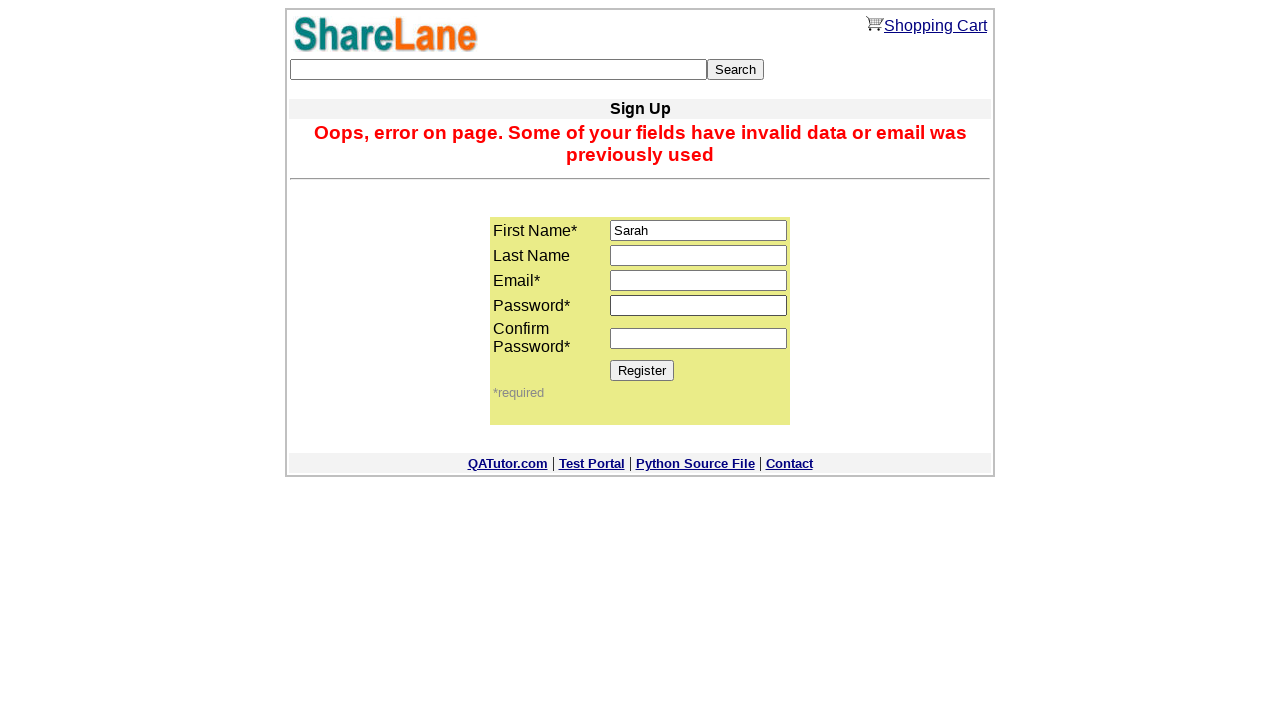

Validation error message displayed for empty email field
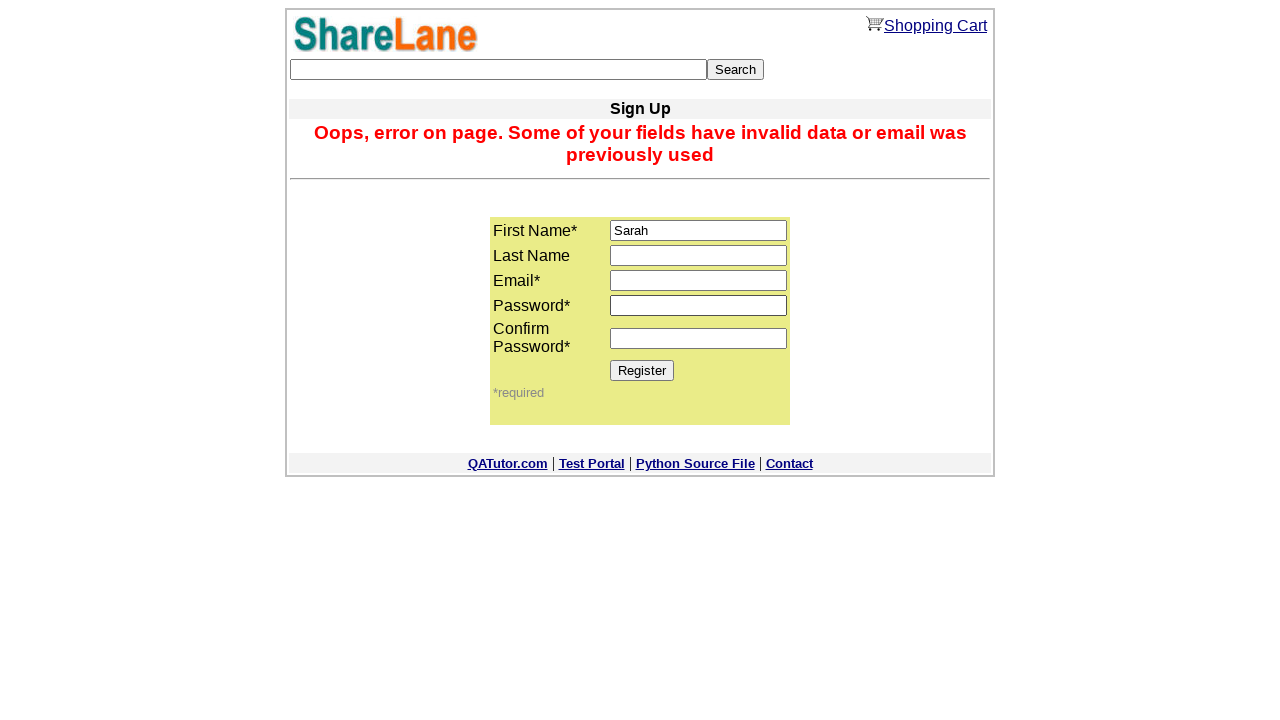

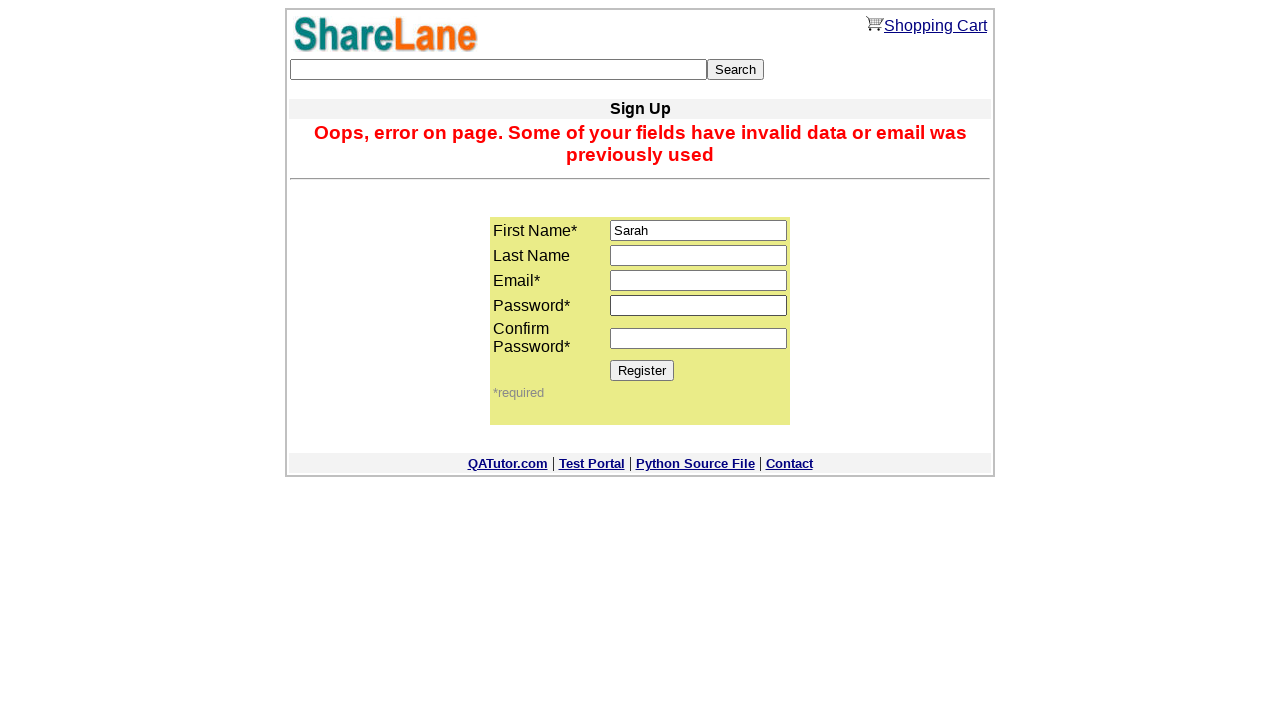